Tests drag-and-drop functionality on jQuery UI demo page by navigating to the droppable section, switching to the demo iframe, and performing drag-and-drop operations using both direct drag-and-drop and click-and-hold methods

Starting URL: https://jqueryui.com/

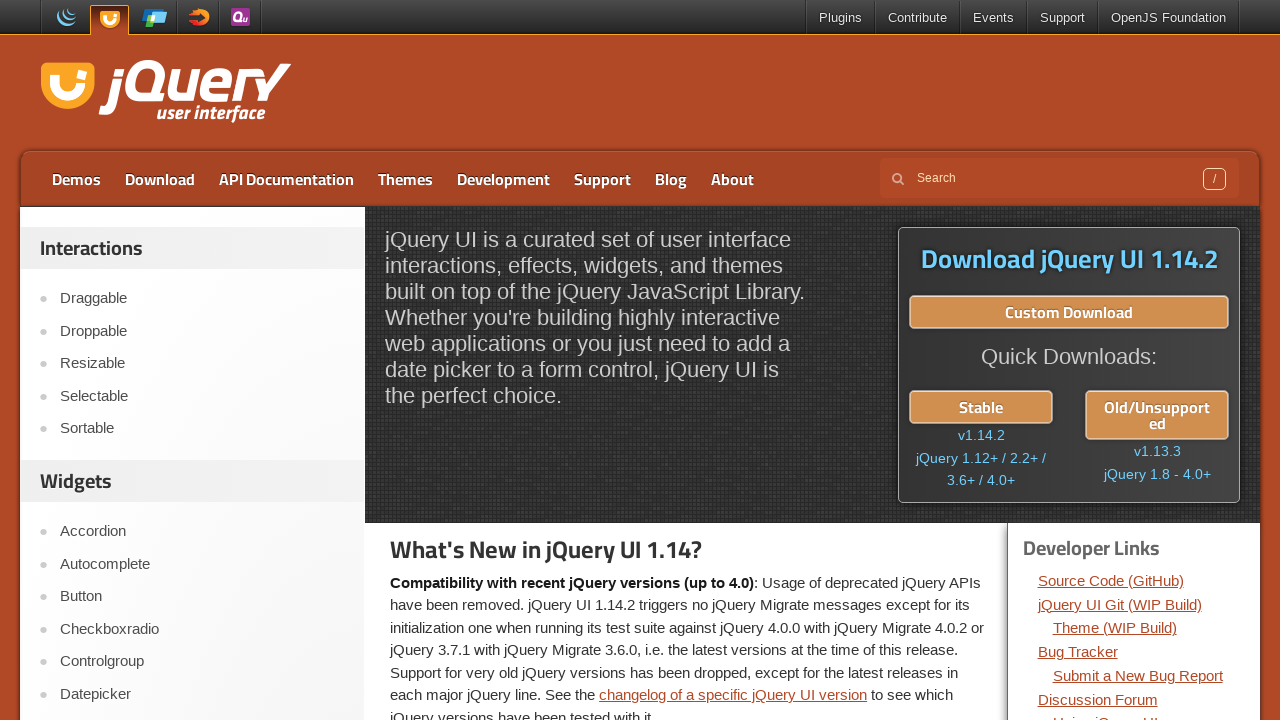

Clicked on Droppable link to navigate to the demo at (202, 331) on a:text('Droppable')
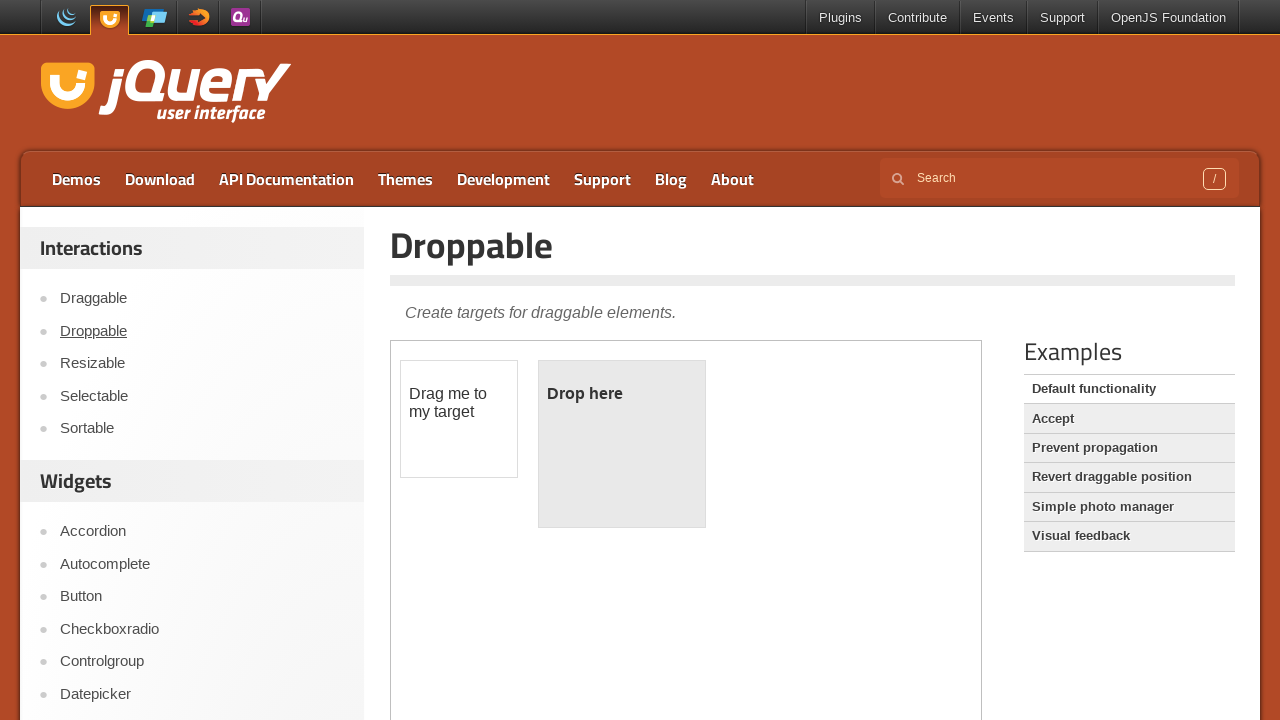

Located the demo iframe
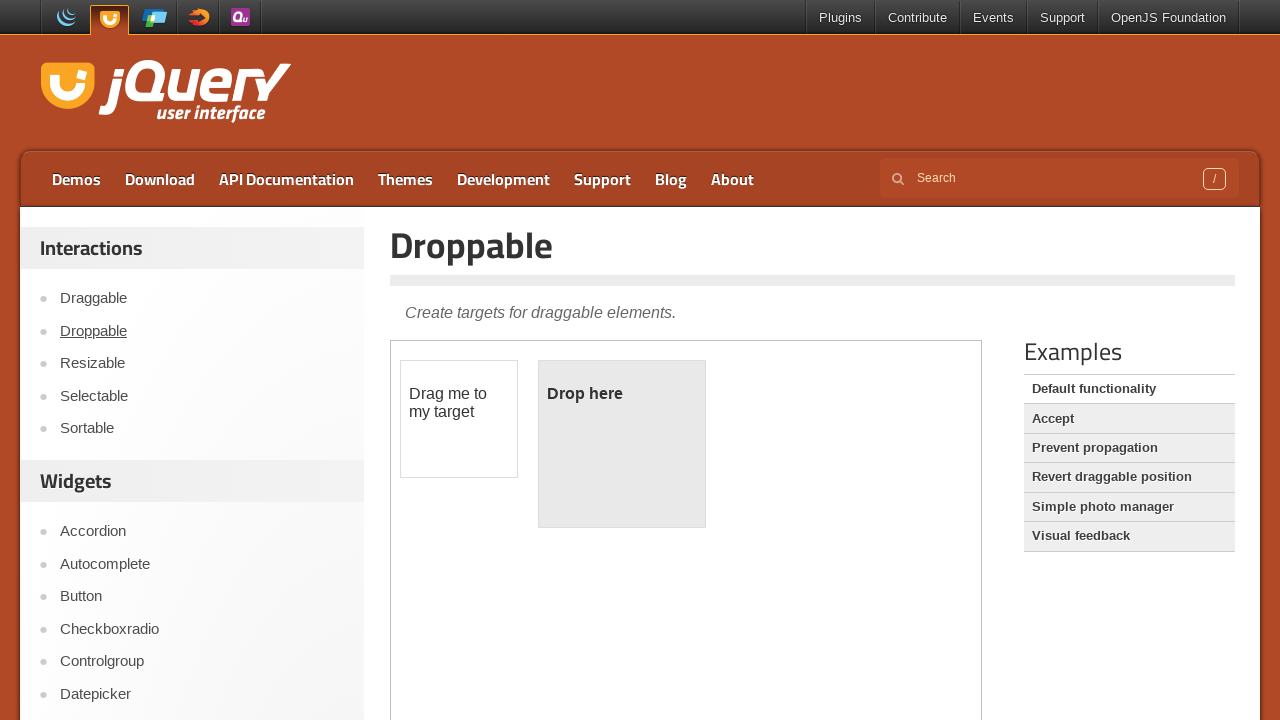

Located the draggable element
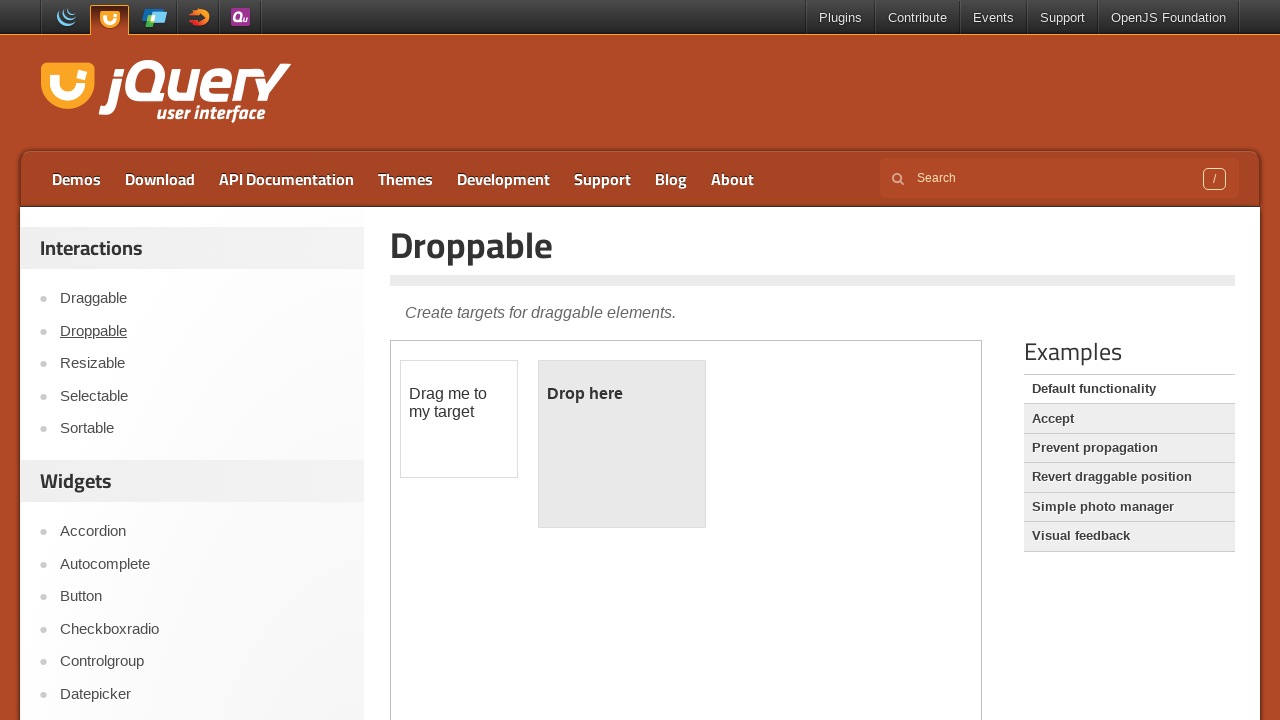

Located the droppable element
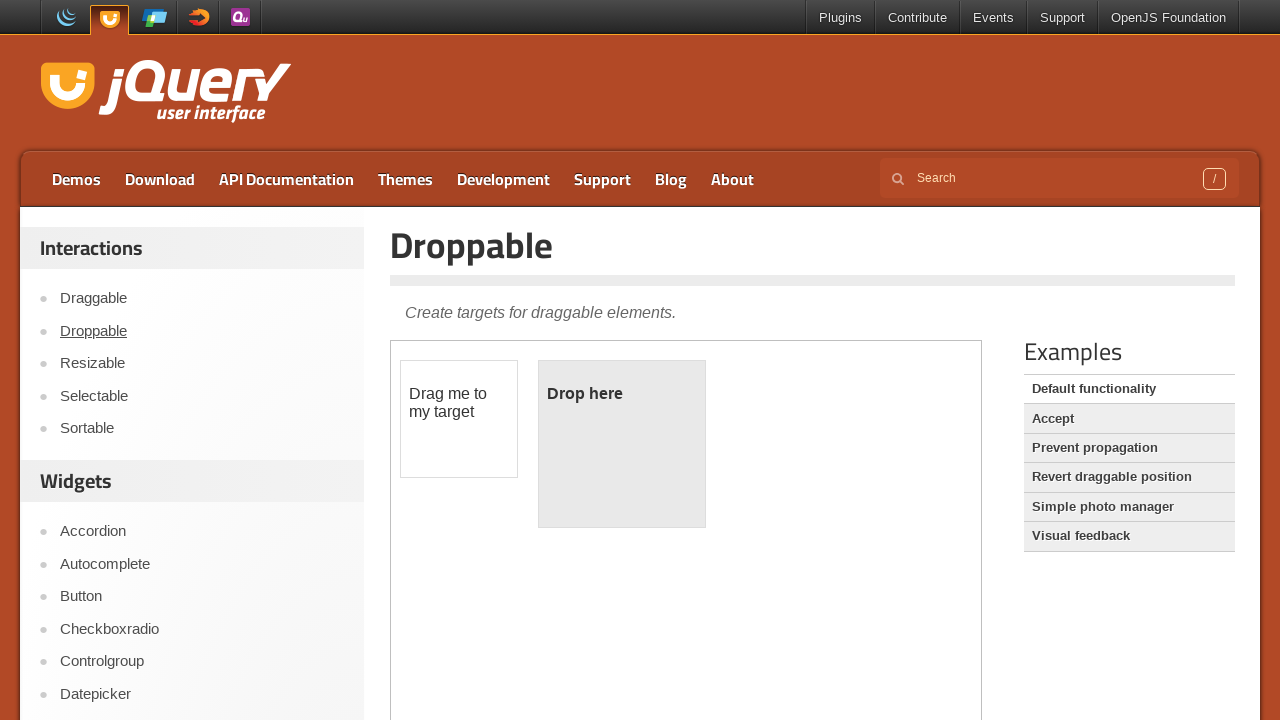

Performed first drag-and-drop operation using direct drag_to method at (622, 444)
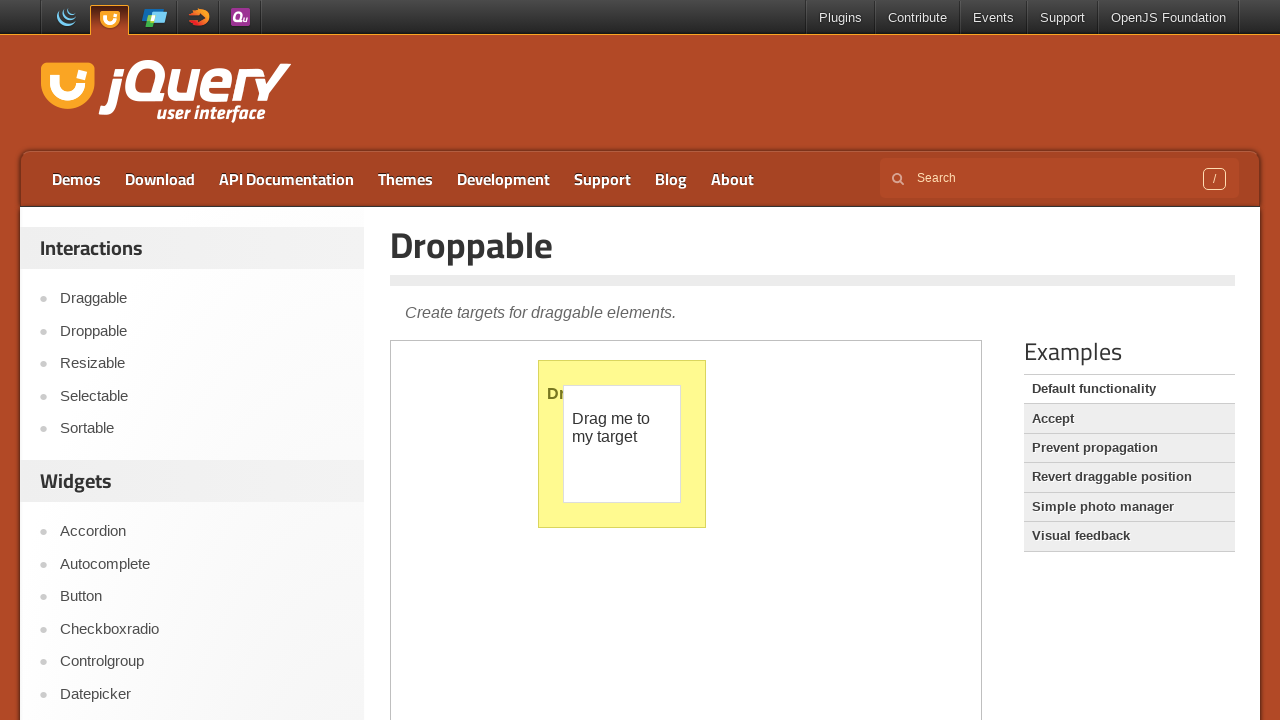

Reloaded page to reset drag-and-drop state
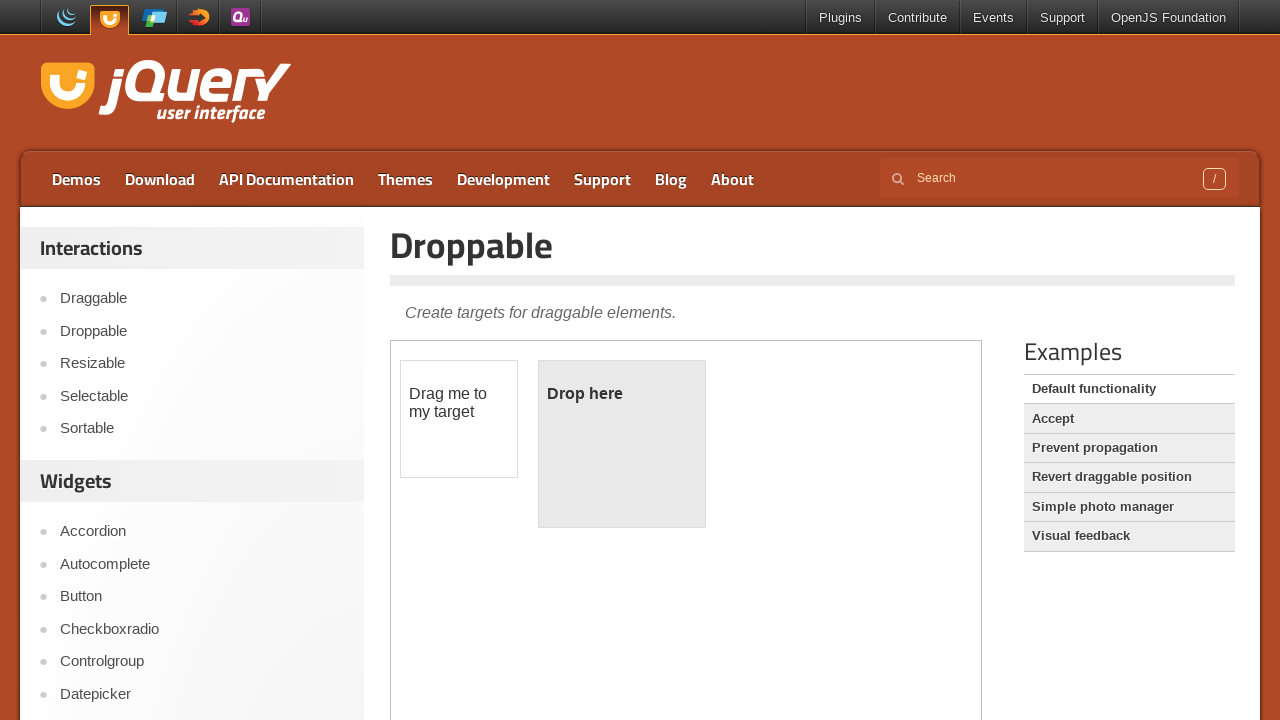

Re-located the demo iframe after reload
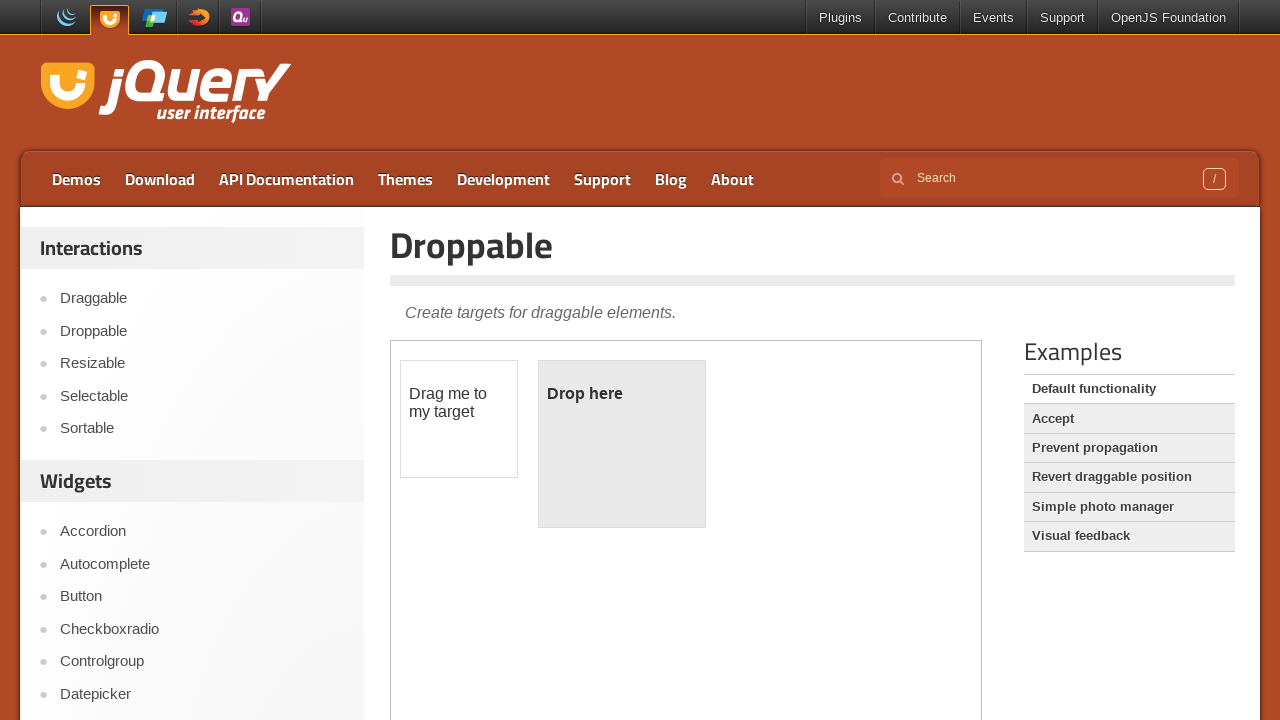

Re-located the draggable element after reload
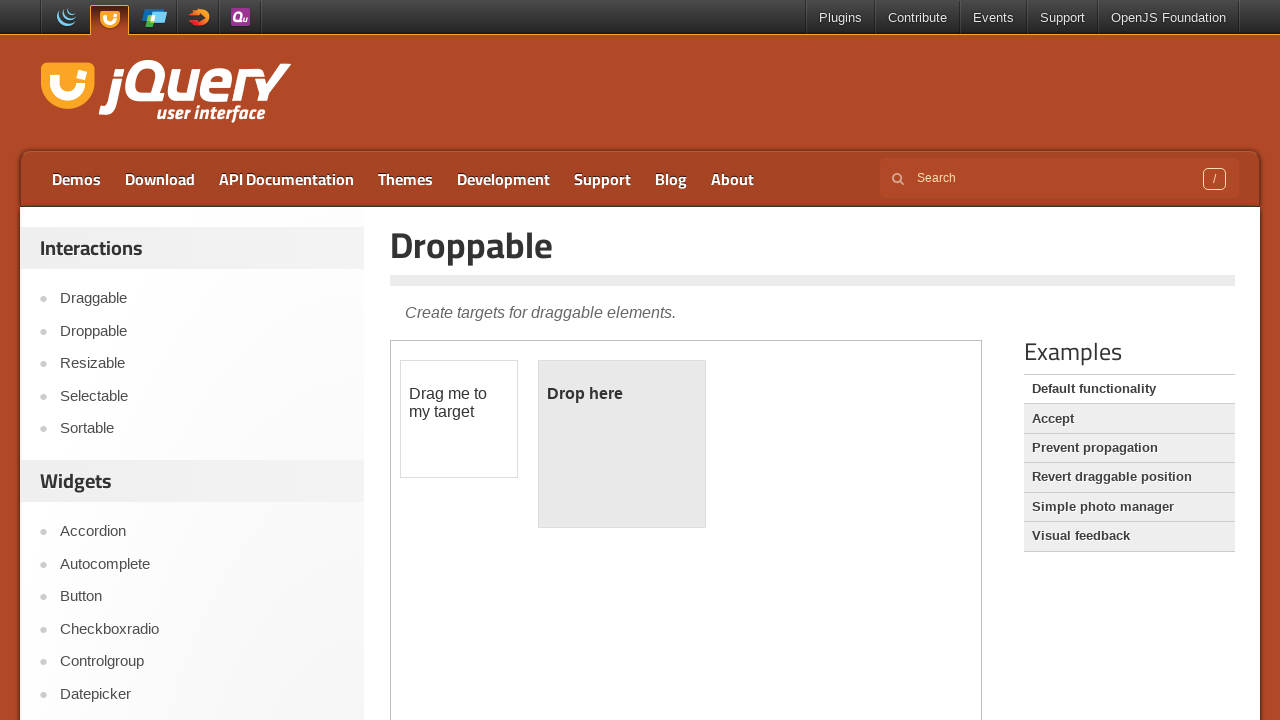

Re-located the droppable element after reload
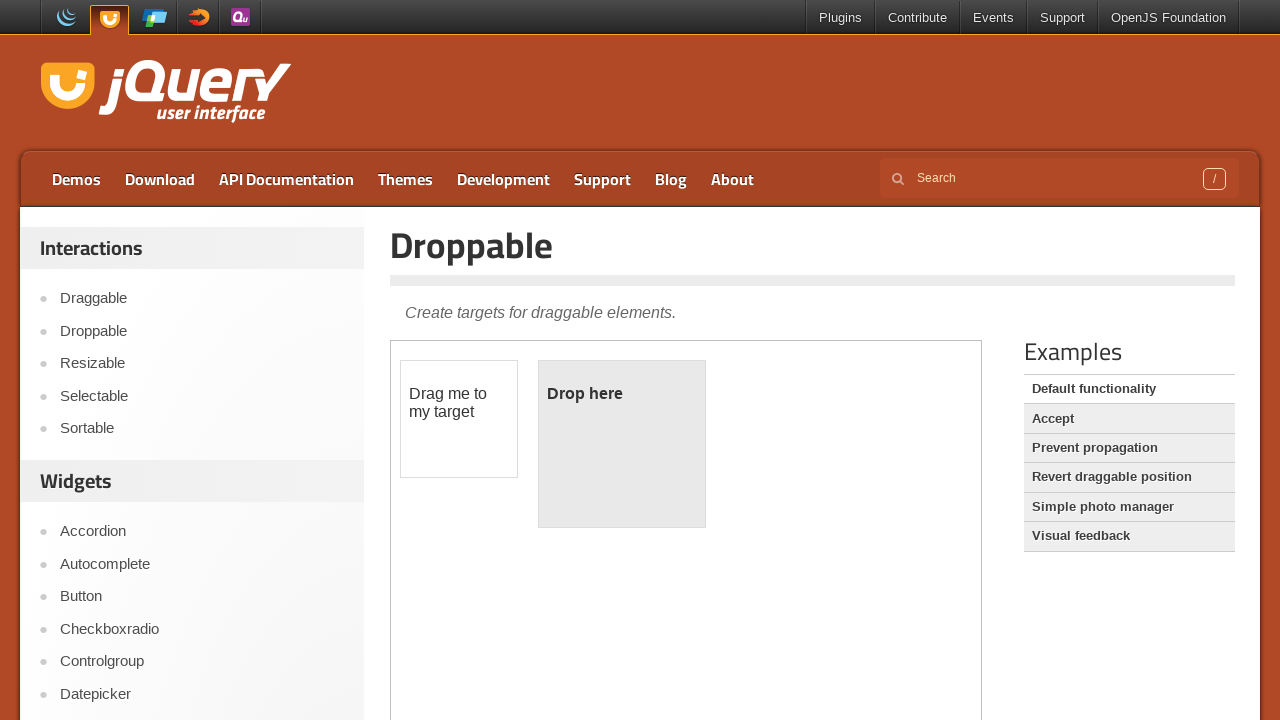

Hovered over draggable element at (459, 419) on iframe.demo-frame >> internal:control=enter-frame >> #draggable
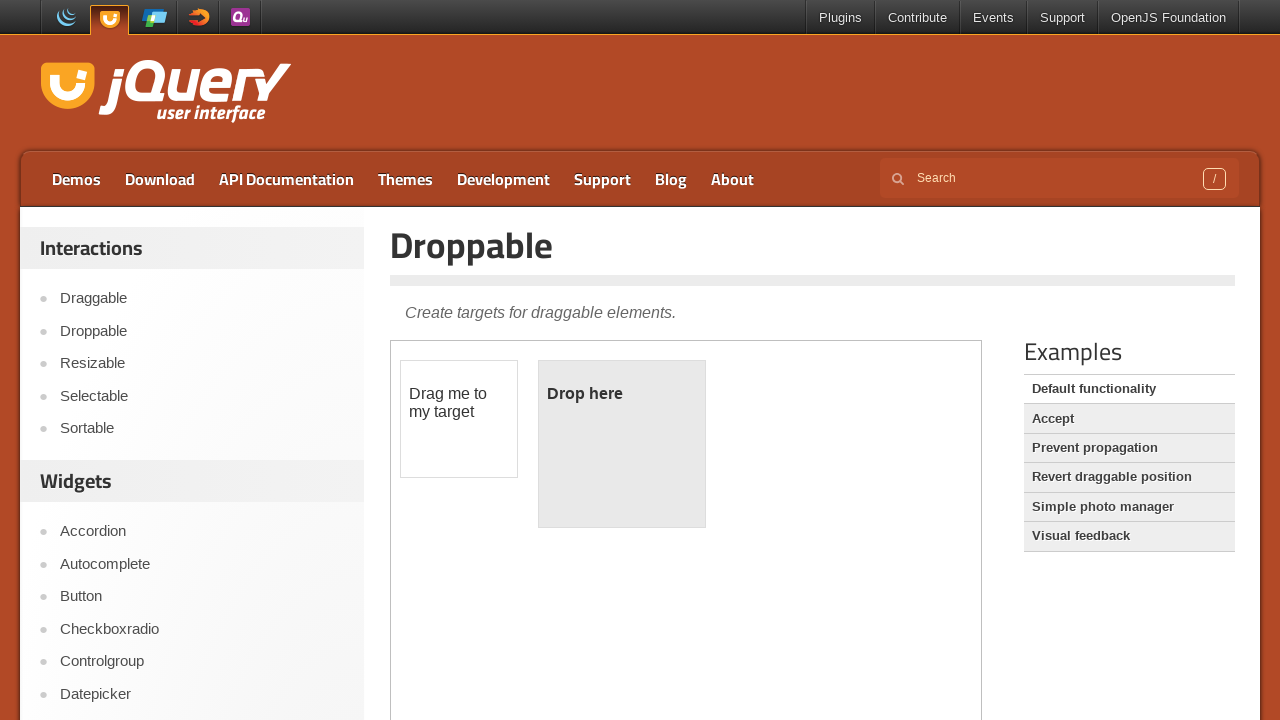

Pressed mouse button down on draggable element at (459, 419)
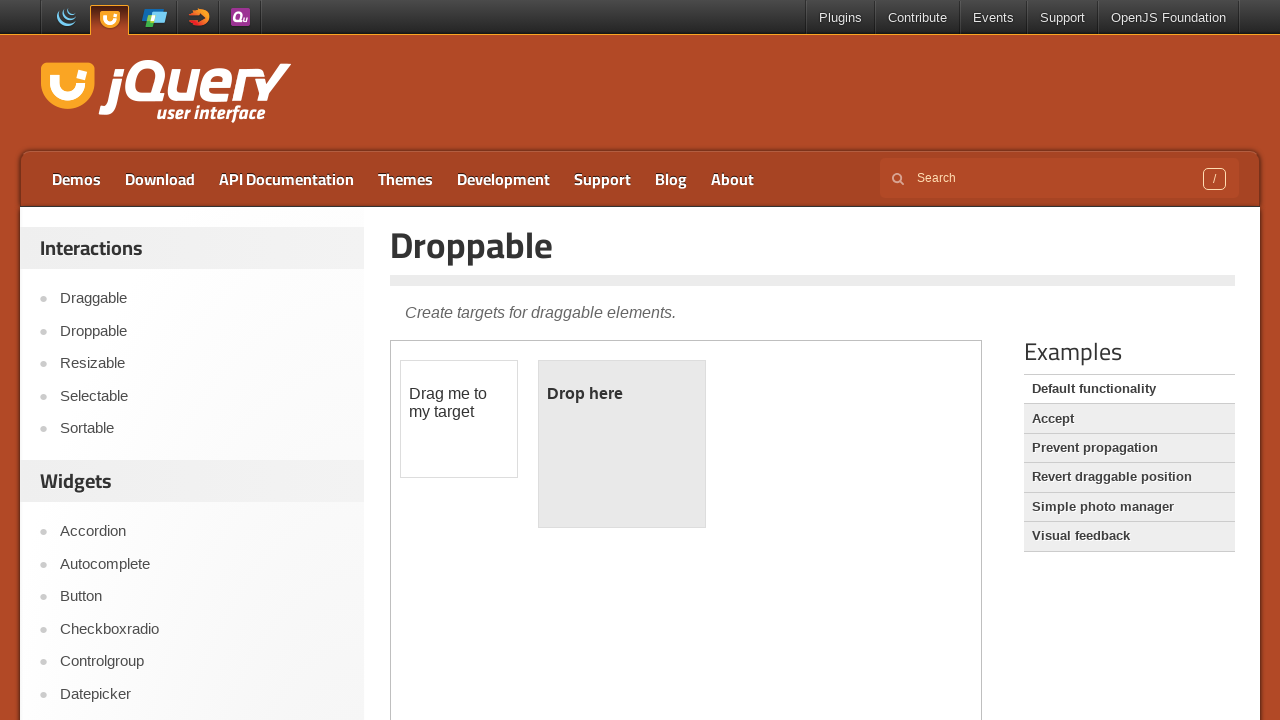

Hovered over droppable element while holding mouse button at (622, 444) on iframe.demo-frame >> internal:control=enter-frame >> #droppable
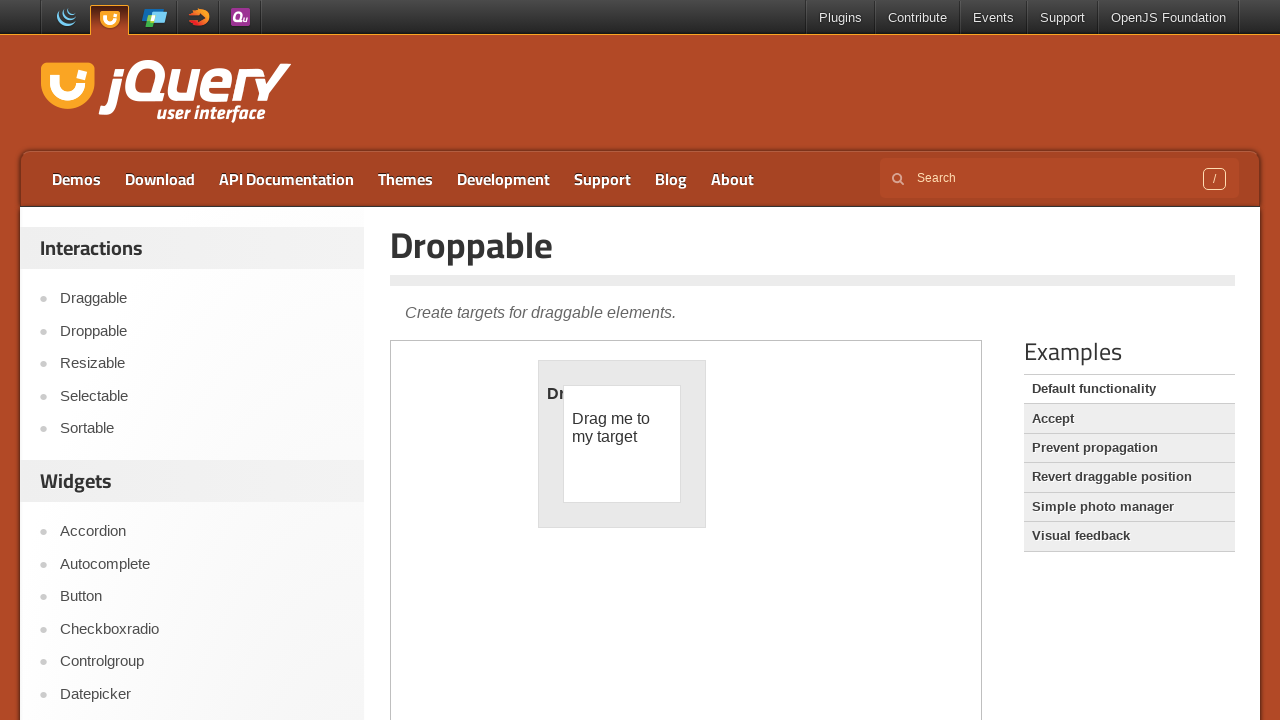

Performed second drag-and-drop operation using mouse click-and-hold method at (622, 444)
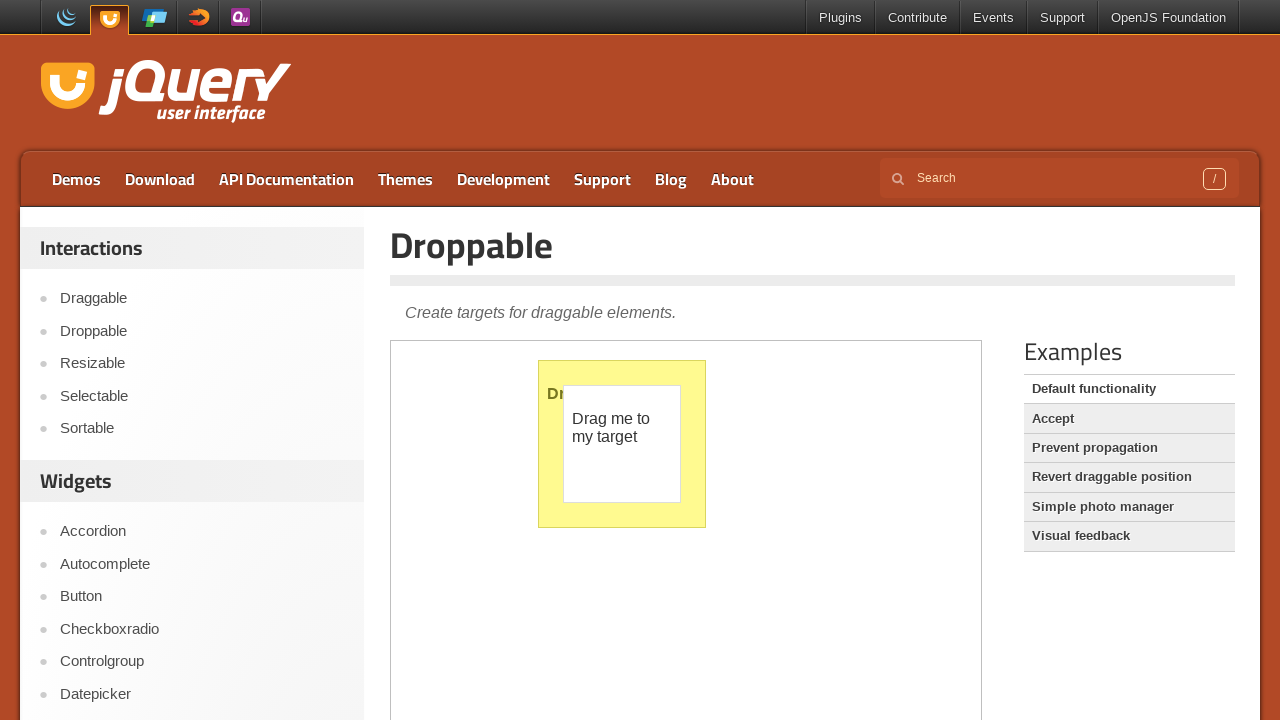

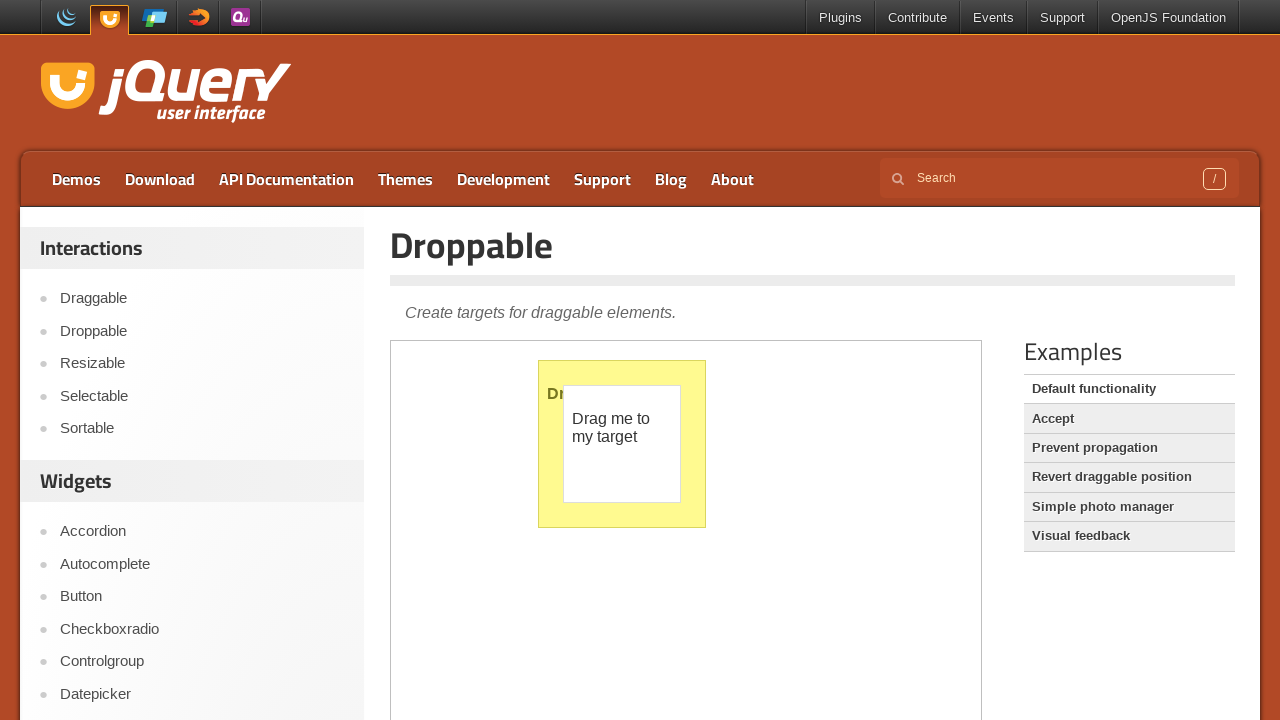